Tests notification messages by clicking a link and verifying notification appears

Starting URL: https://the-internet.herokuapp.com/

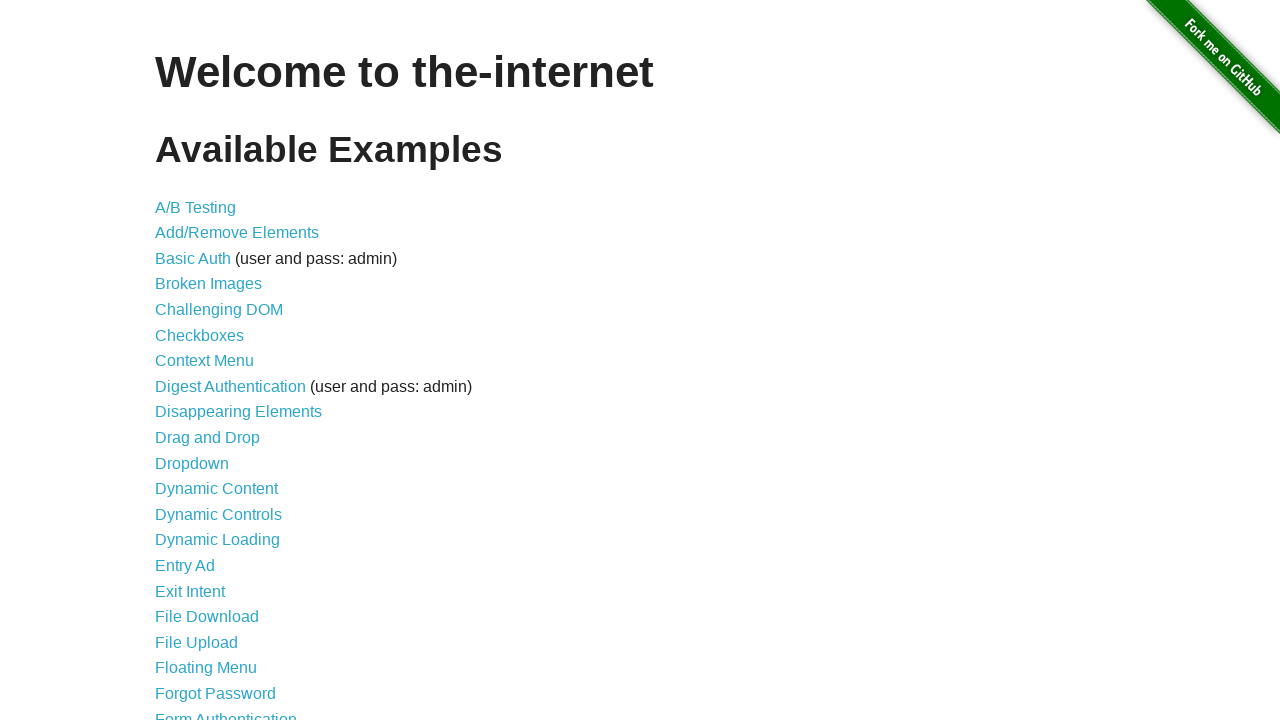

Clicked on Notification Messages link at (234, 420) on a:text('Notification Messages')
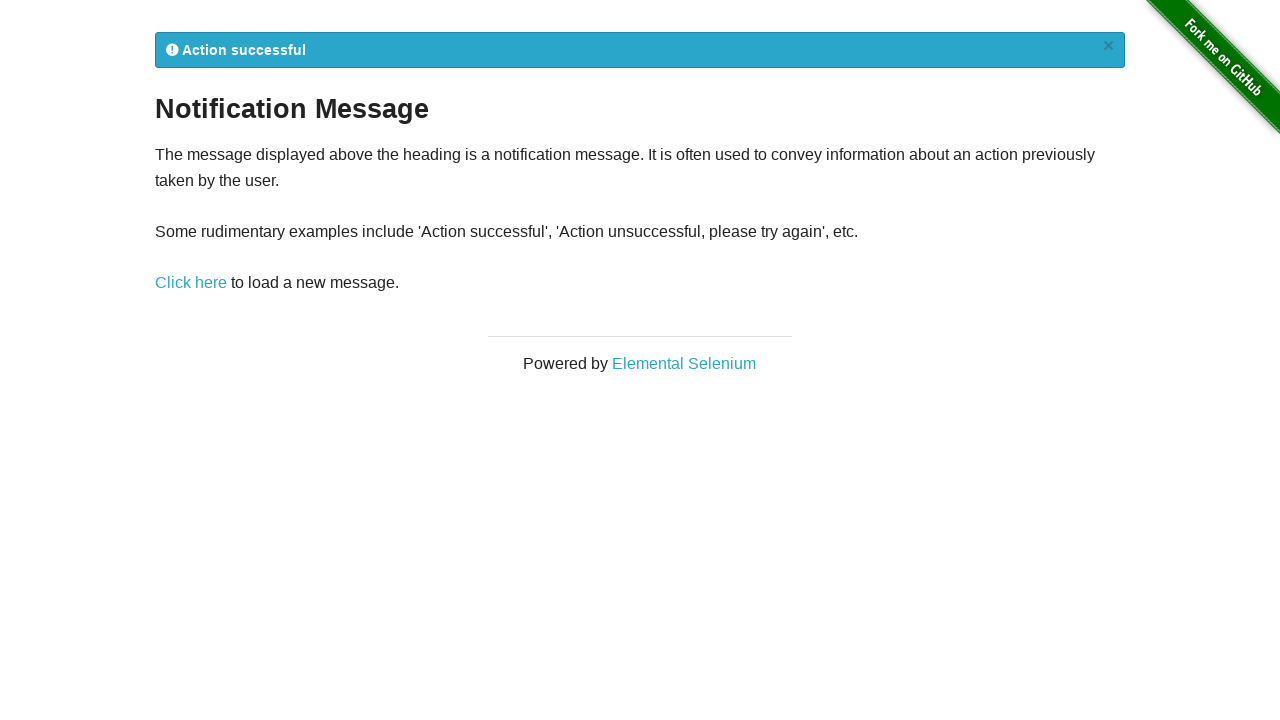

Clicked on 'Click here' link to trigger notification at (191, 283) on a:text('Click here')
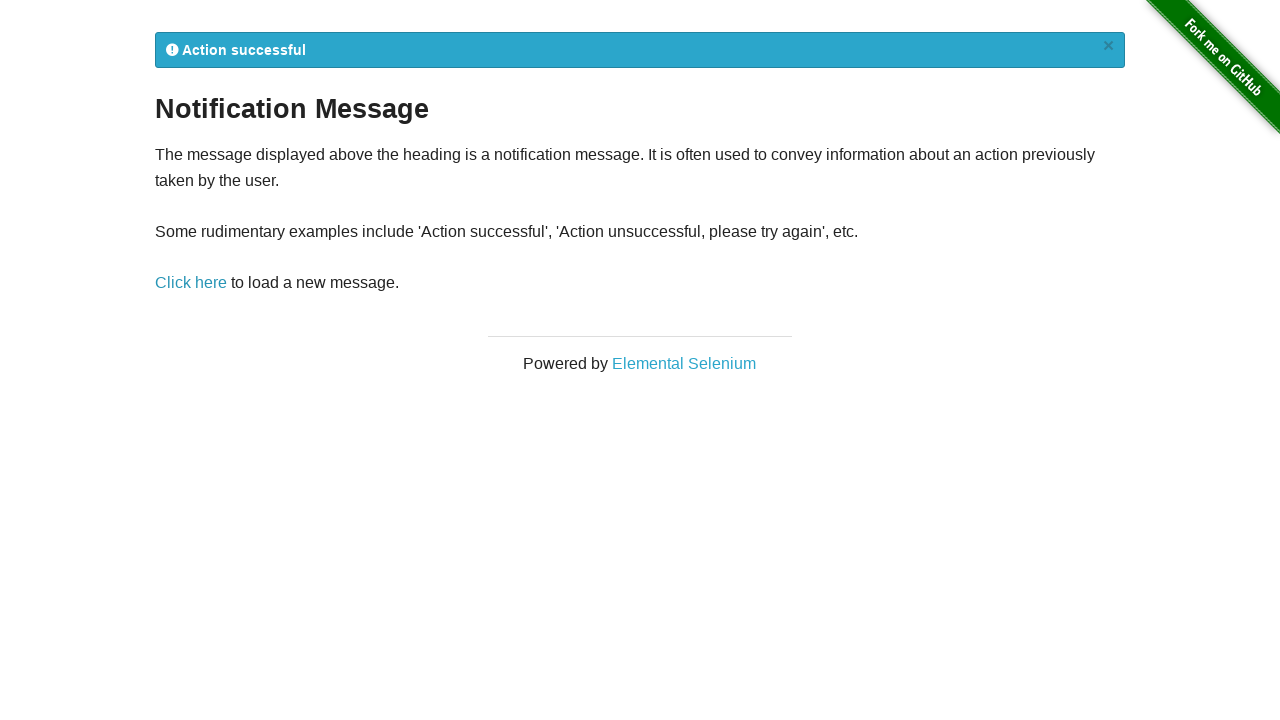

Notification message appeared on page
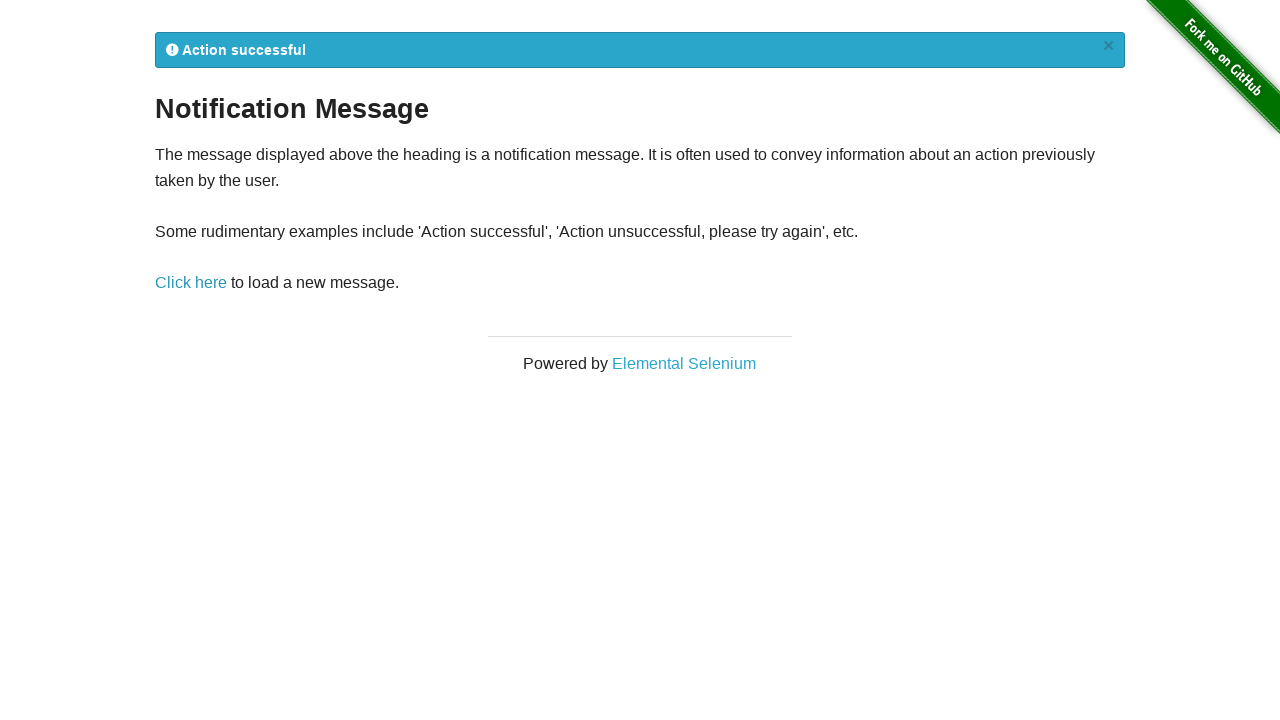

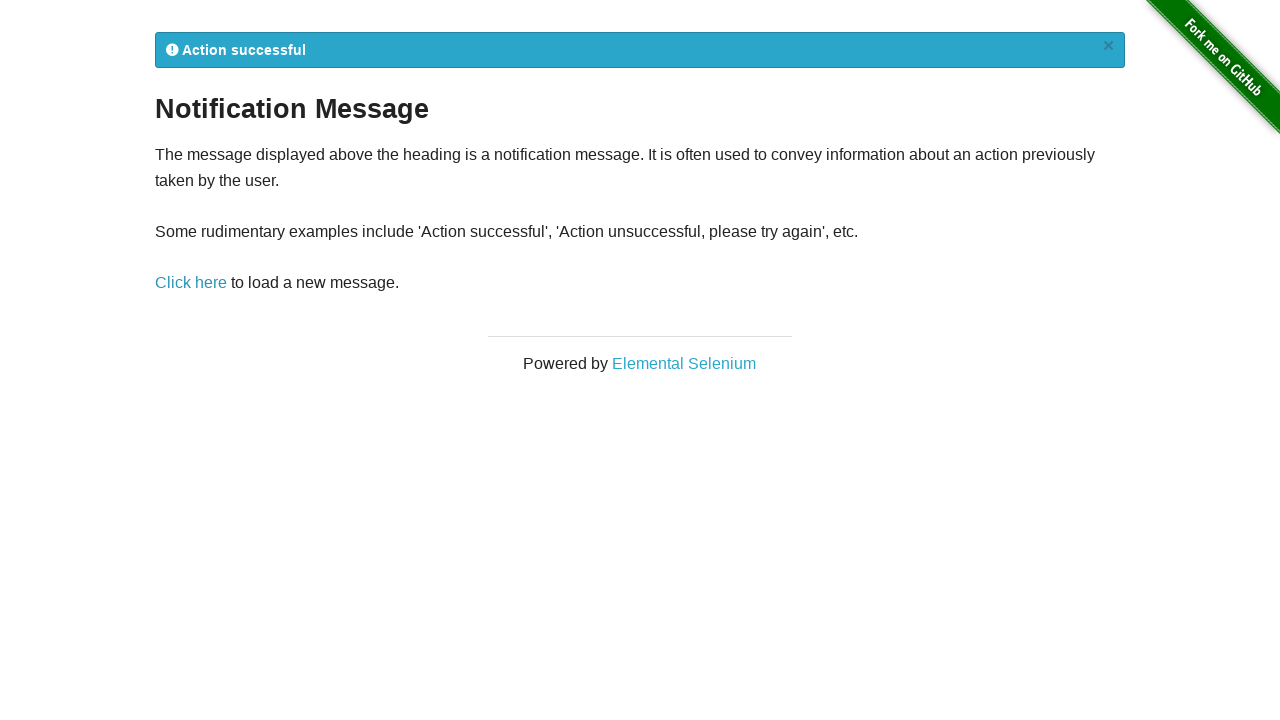